Tests contact form submission and verifies thank you alert message

Starting URL: https://www.demoblaze.com/

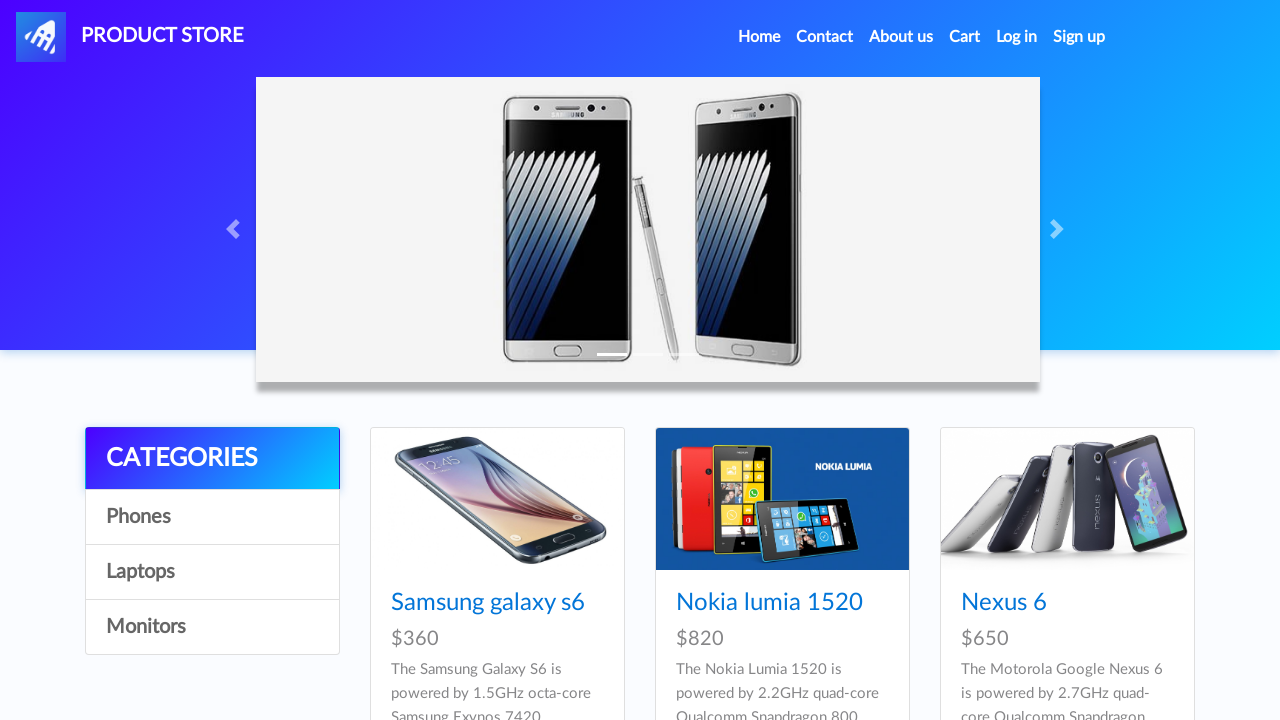

Waited for page to load (networkidle)
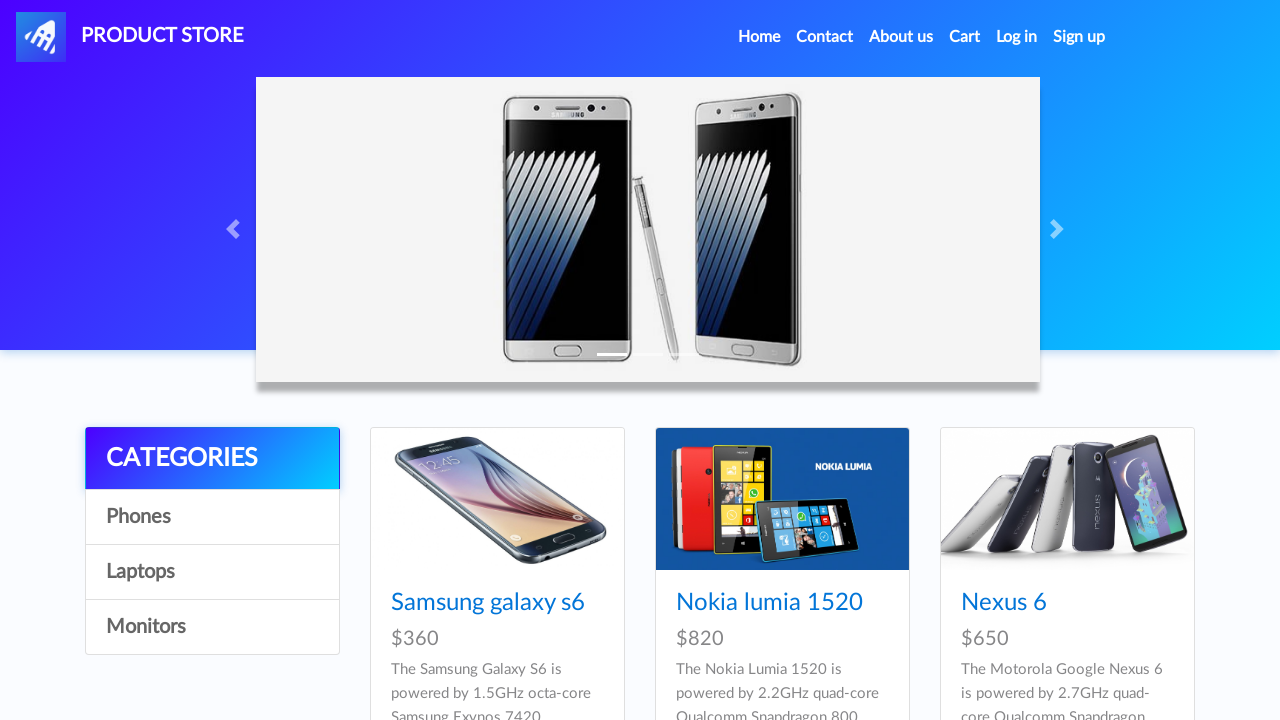

Clicked Contact link in navbar at (825, 37) on #navbarExample a.nav-link:has-text('Contact')
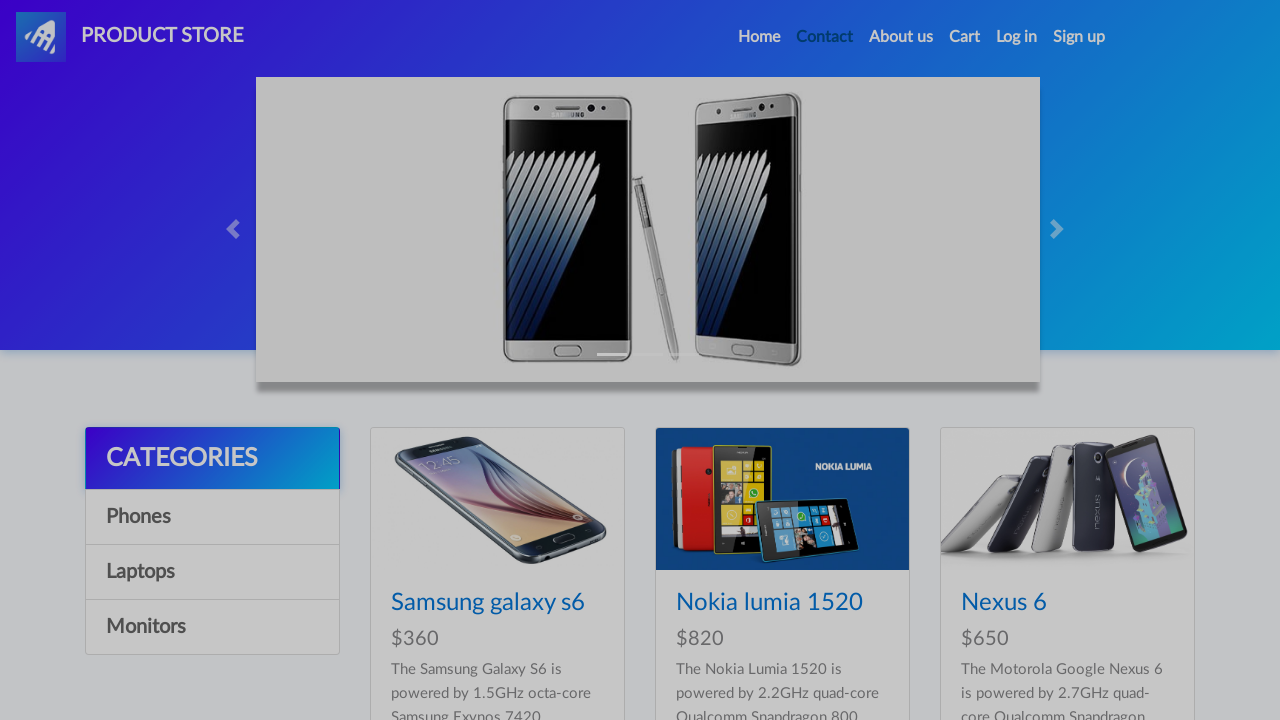

Contact modal appeared
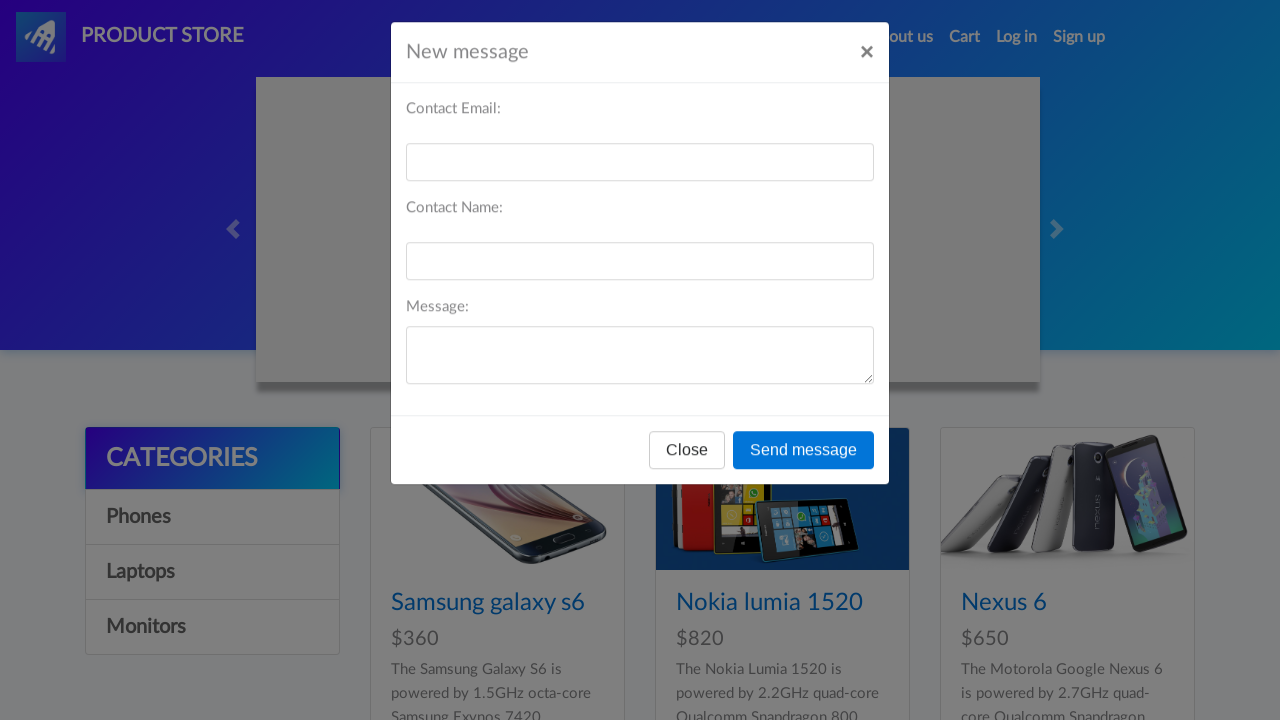

Filled email field with 'anatestova123@gmail.com' on #recipient-email
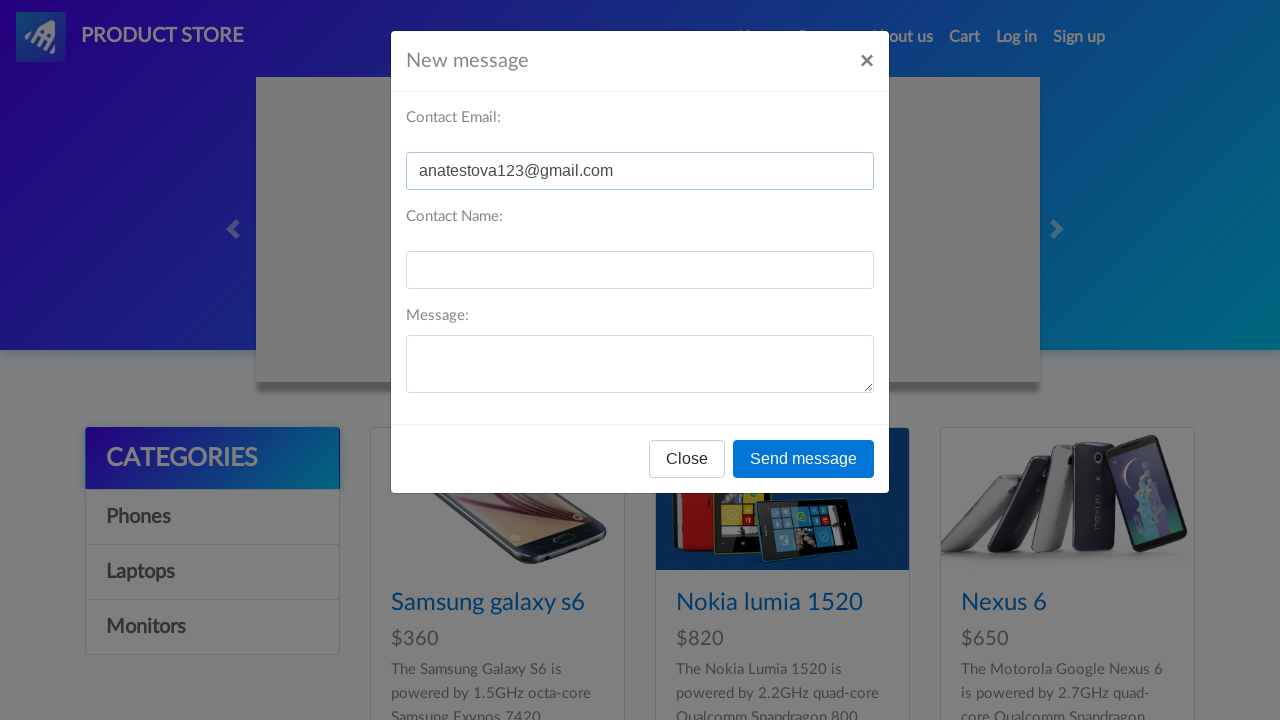

Filled name field with 'Ana' on #recipient-name
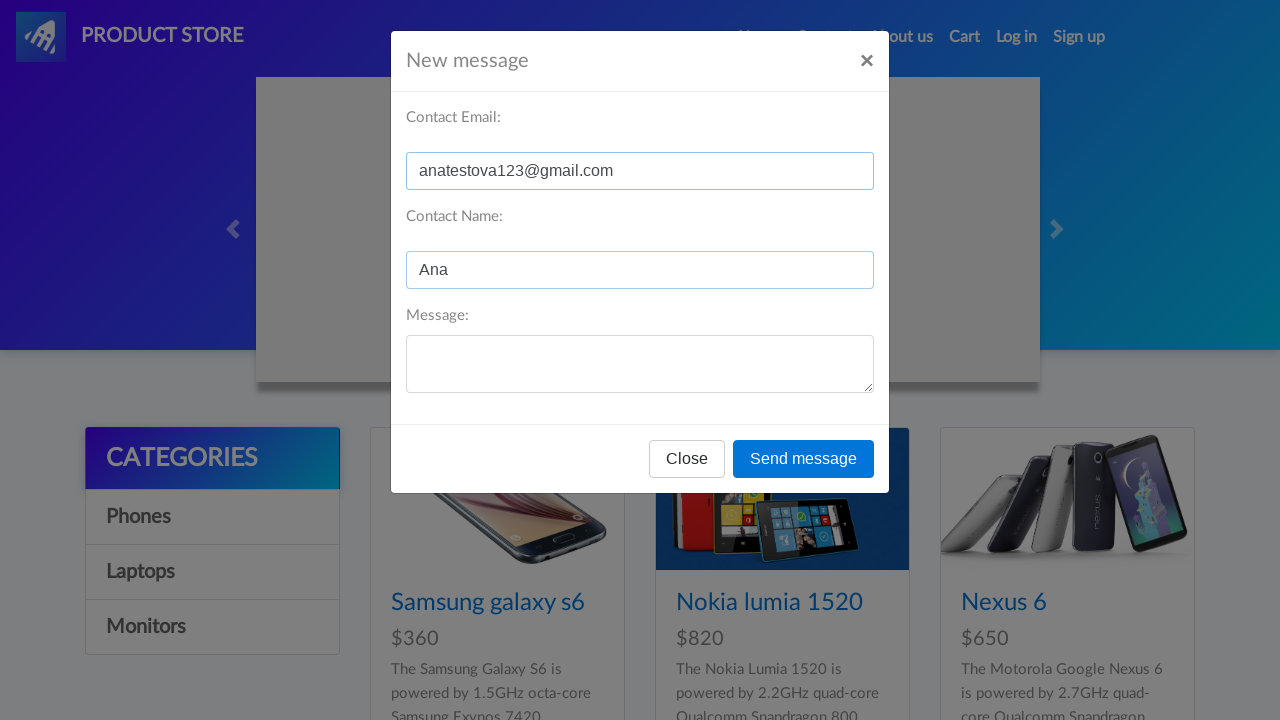

Filled message field with 'Hi' on #message-text
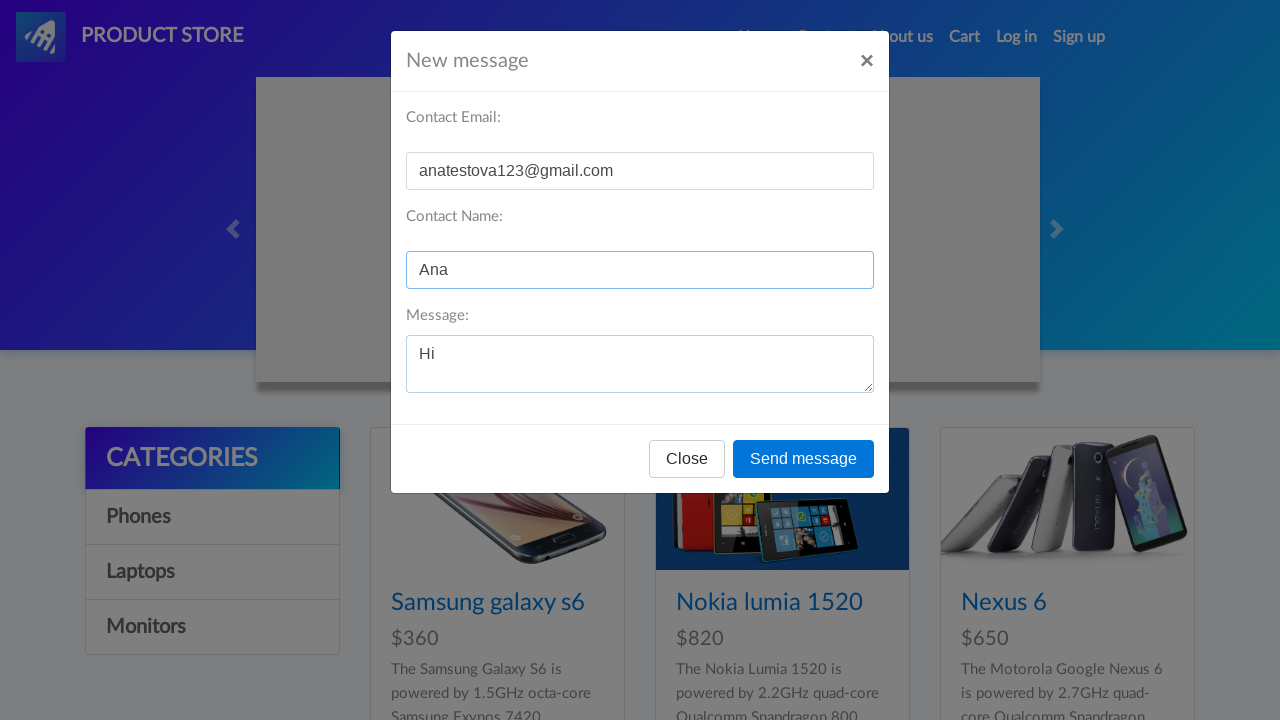

Clicked send button to submit contact form at (804, 459) on button[onclick='send()']
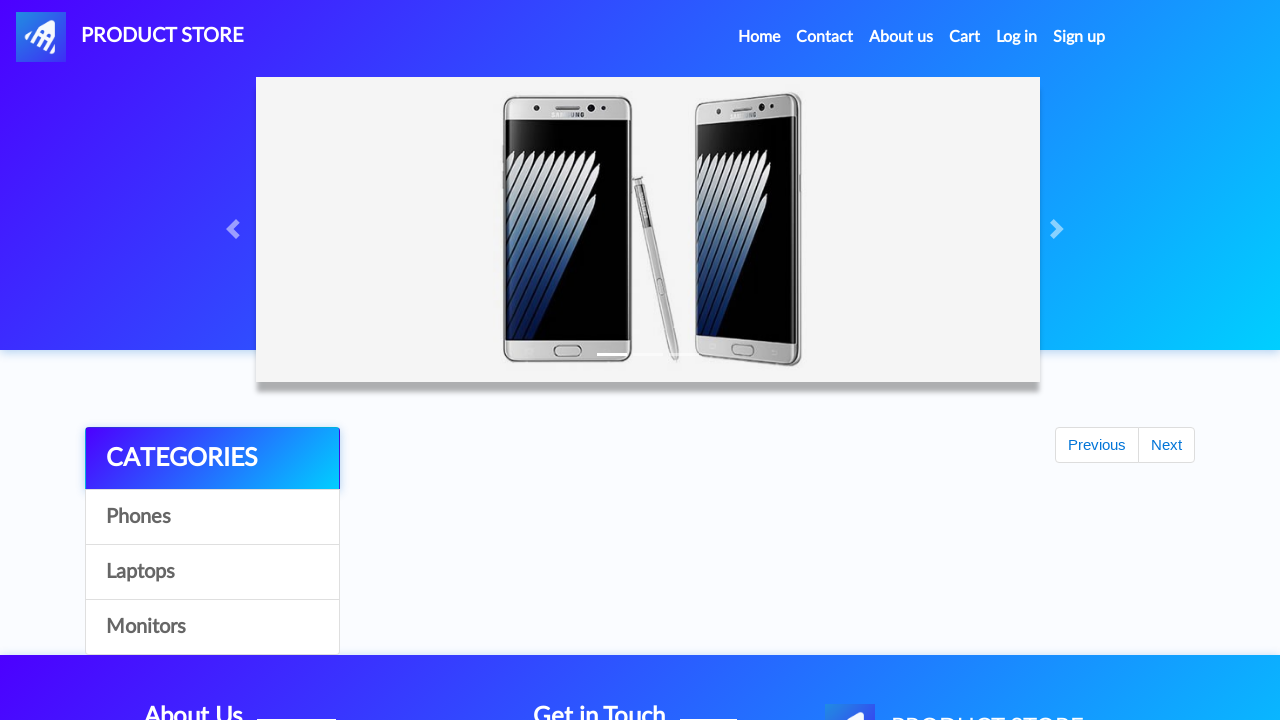

Thank you alert message accepted
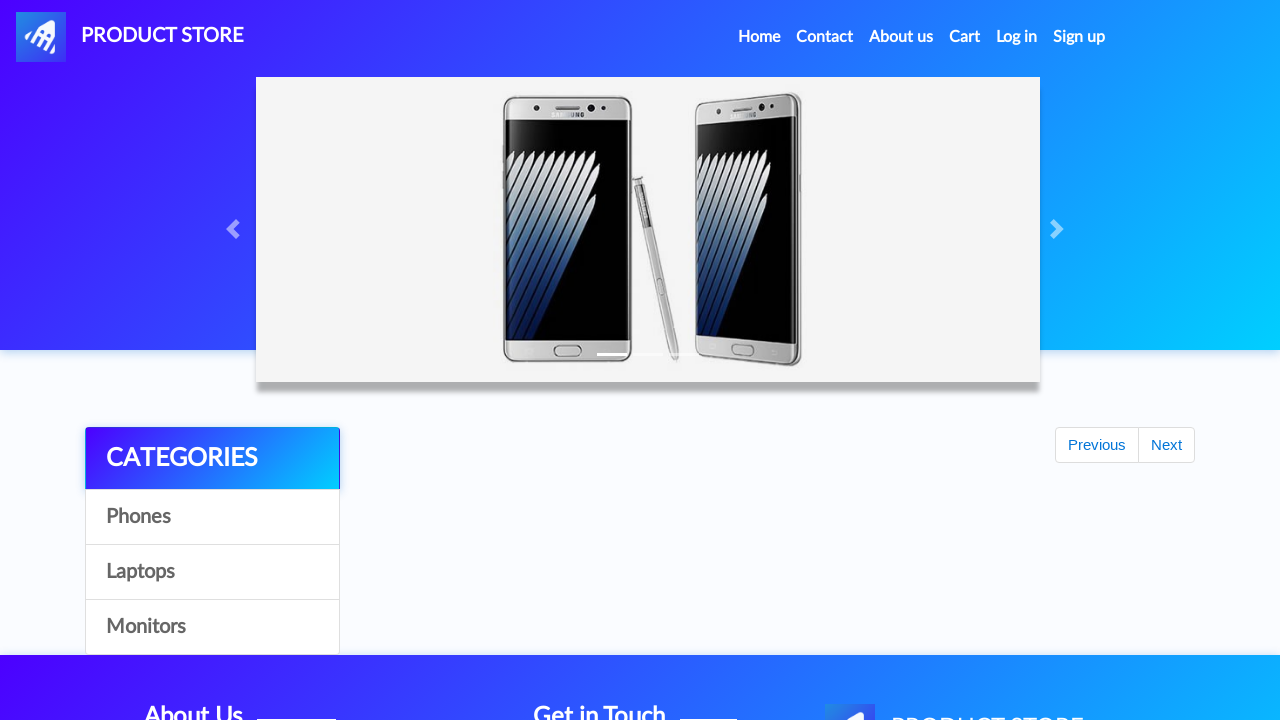

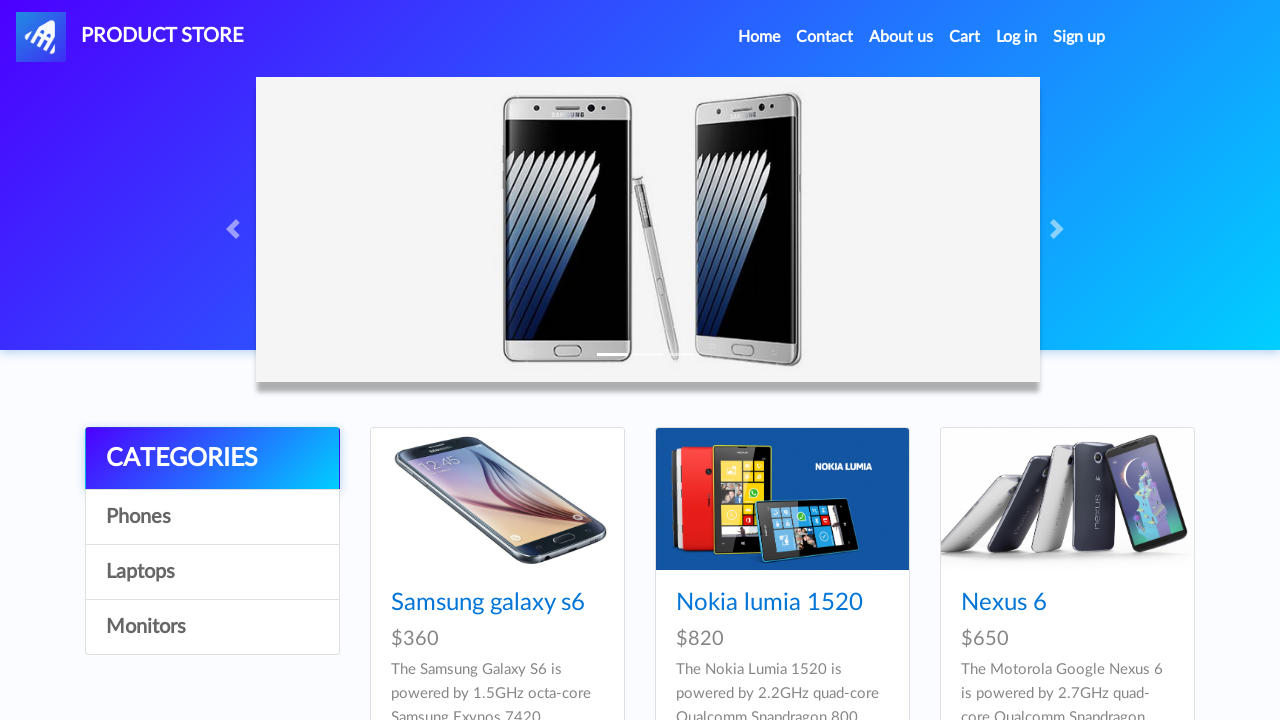